Navigates to the join page and waits for it to load completely for visual verification

Starting URL: https://pulse-frontend.web.app/join

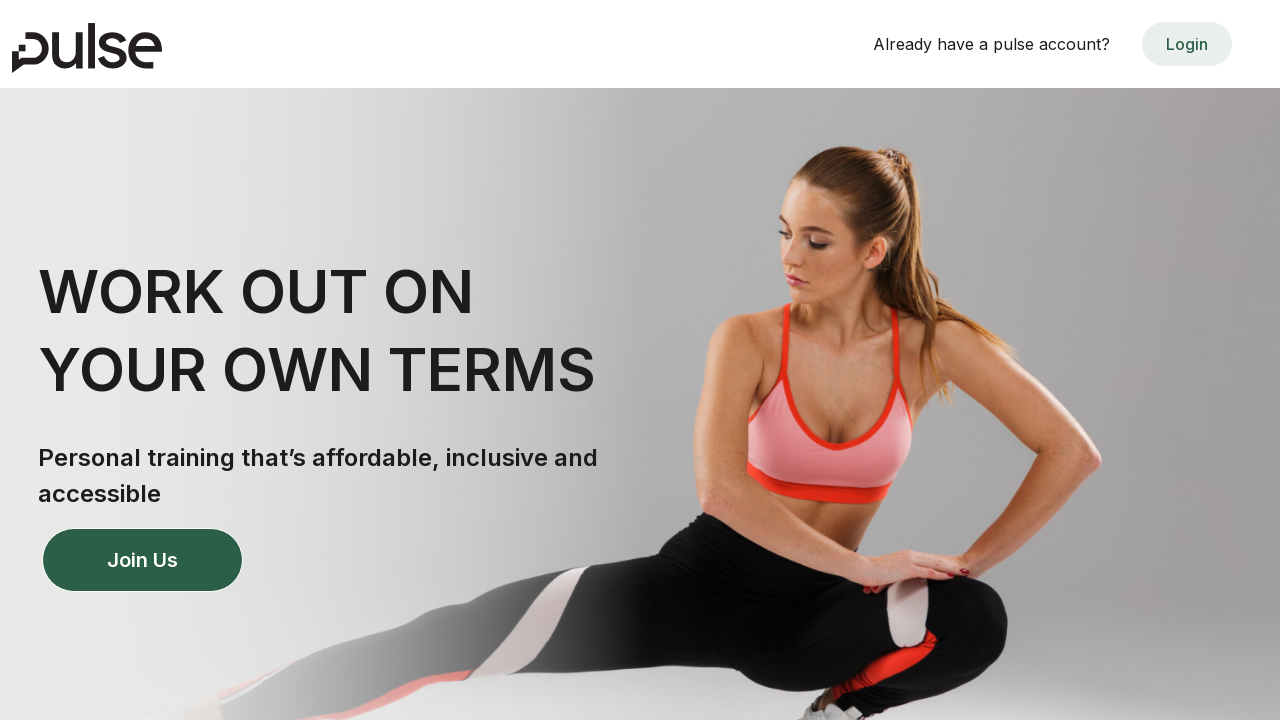

Navigated to join page at https://pulse-frontend.web.app/join
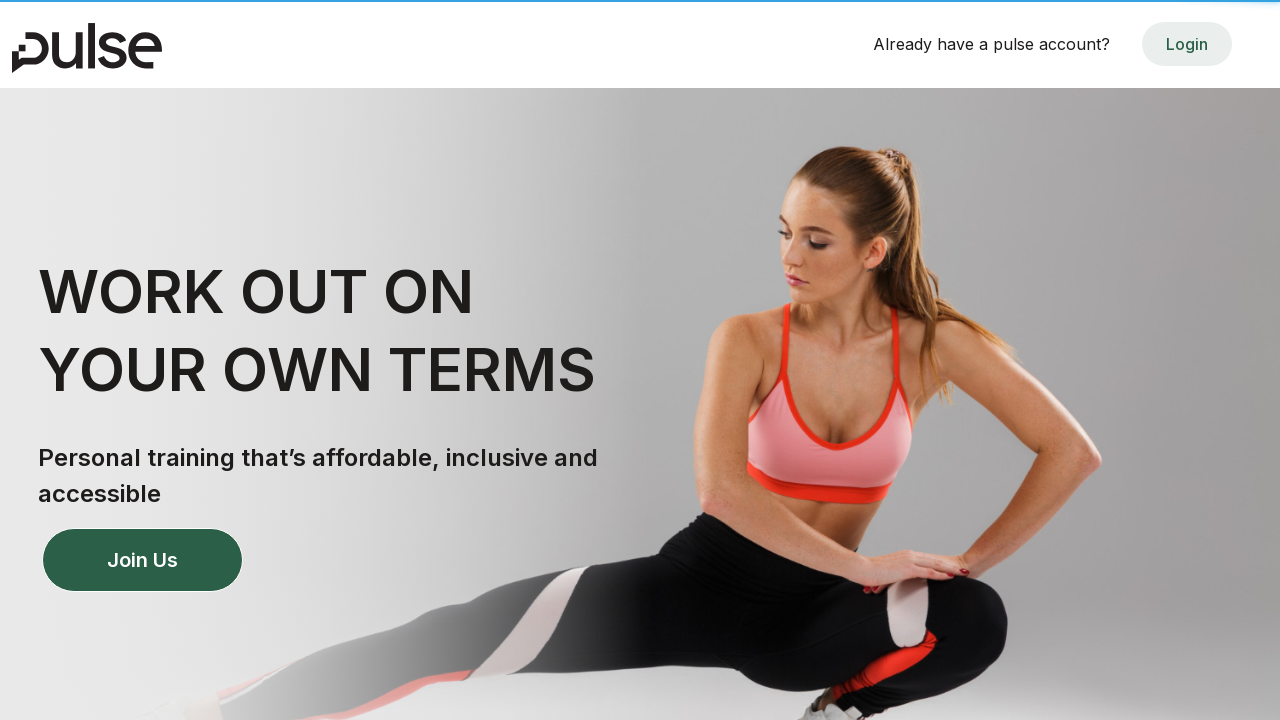

Join page fully loaded with networkidle state
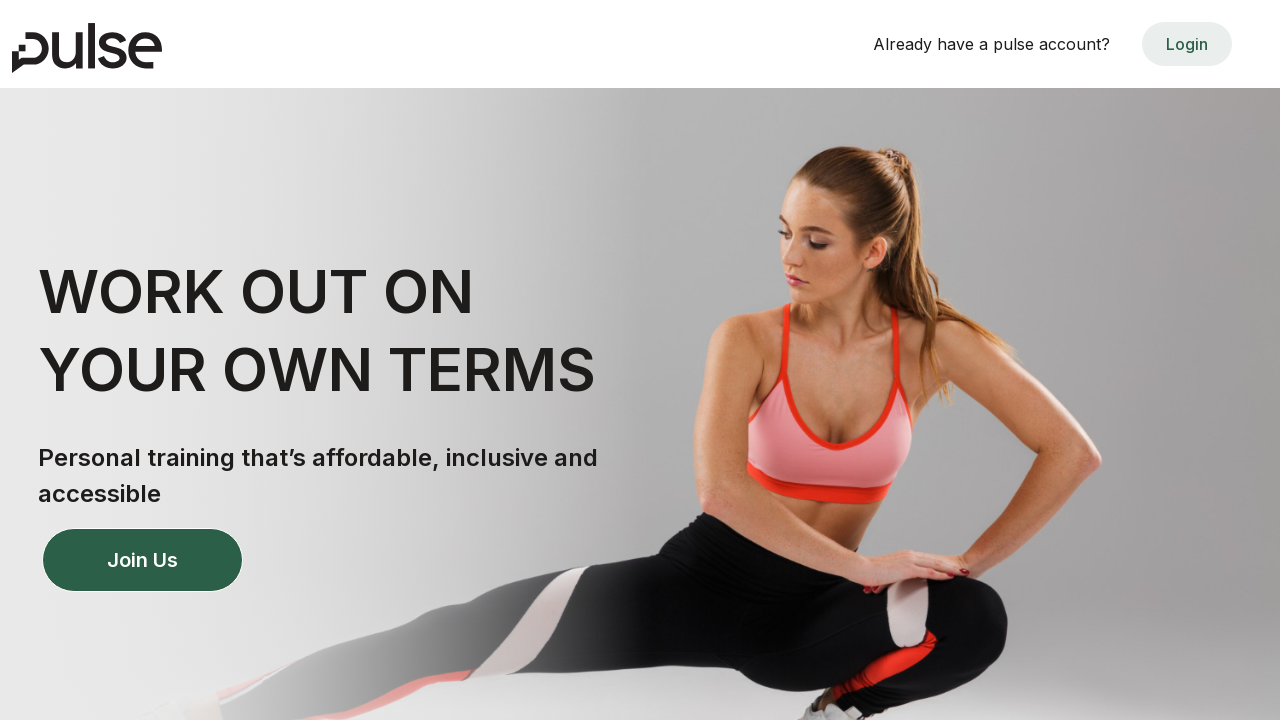

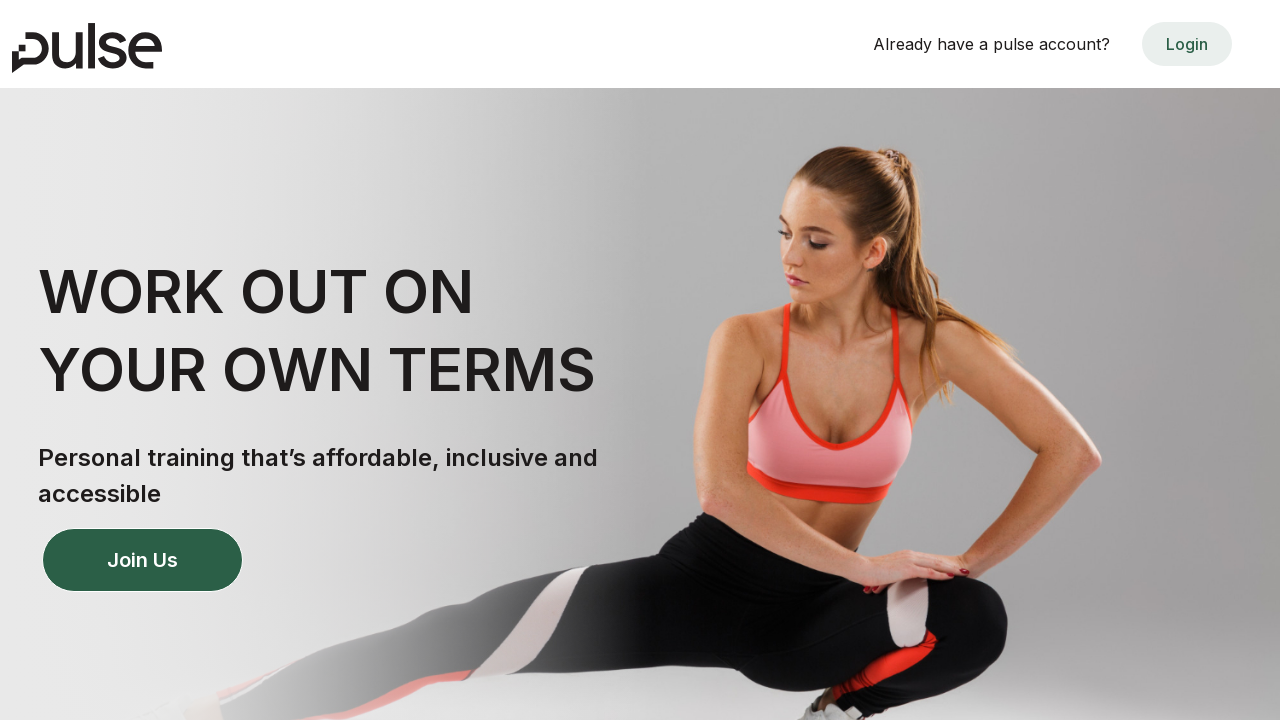